Tests the Training Support website by verifying the page title and clicking on the about link

Starting URL: https://v1.training-support.net/

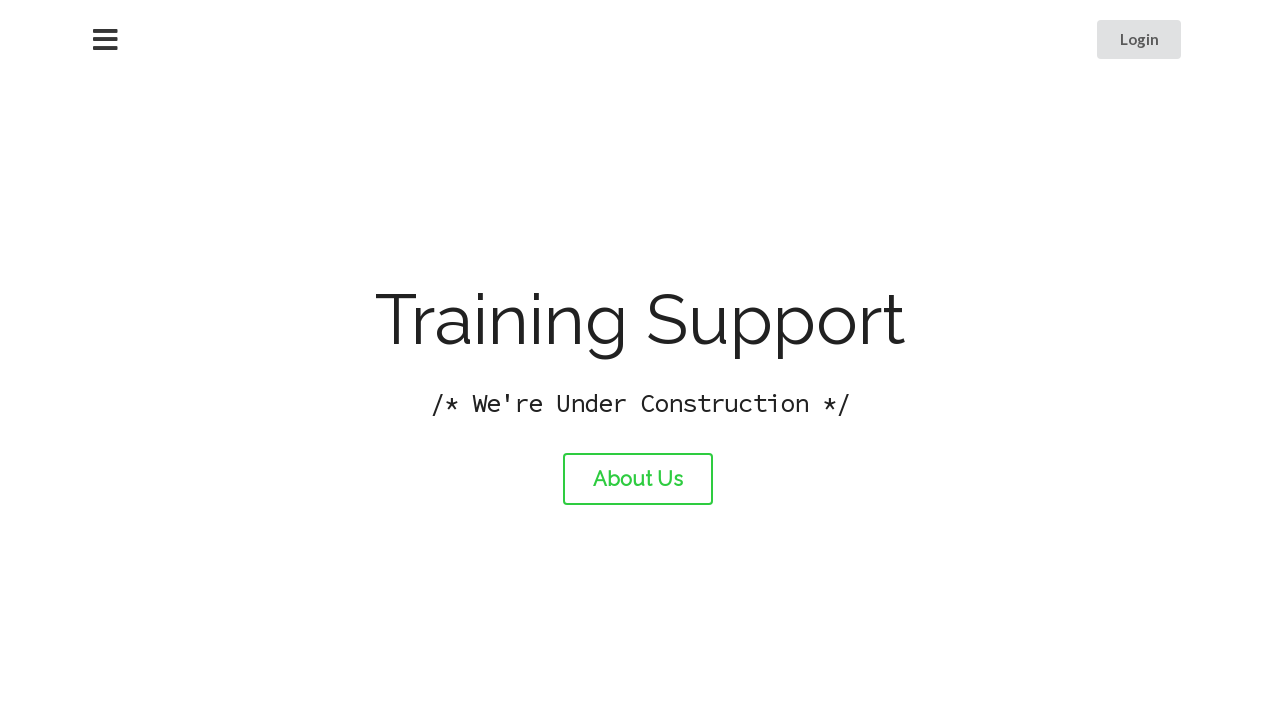

Verified page title is 'Training Support'
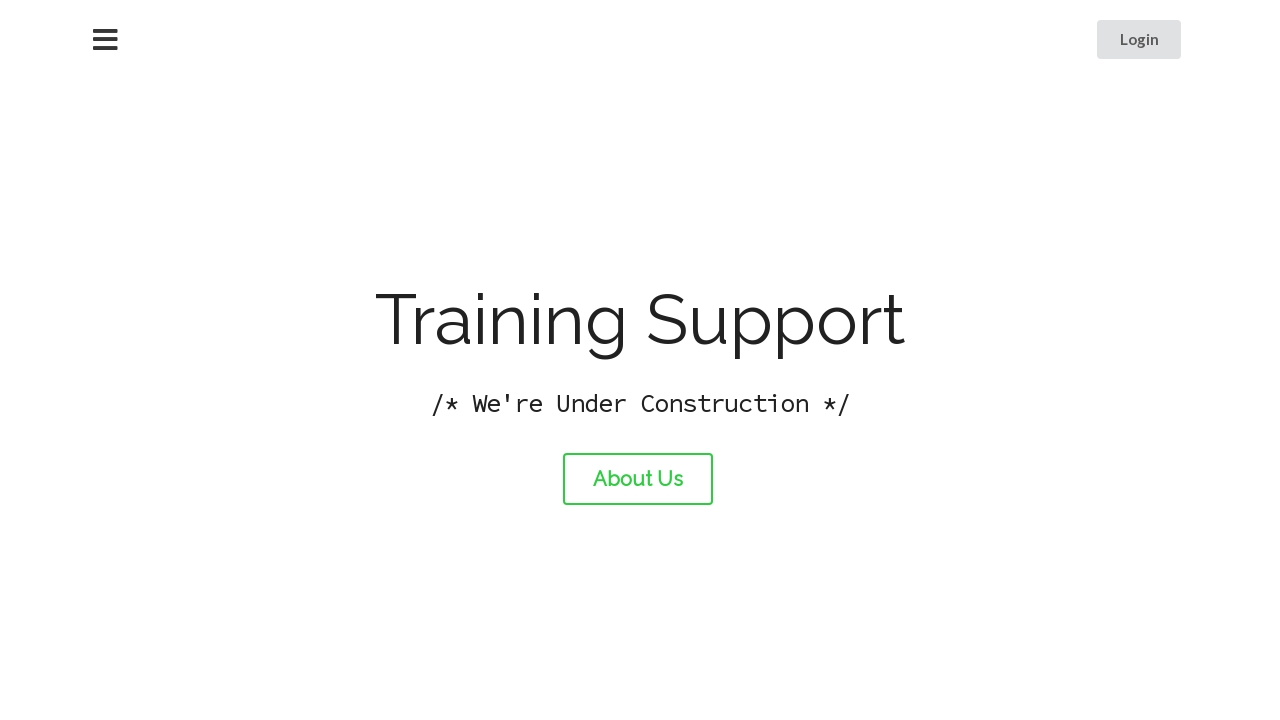

Clicked on the about link at (638, 479) on #about-link
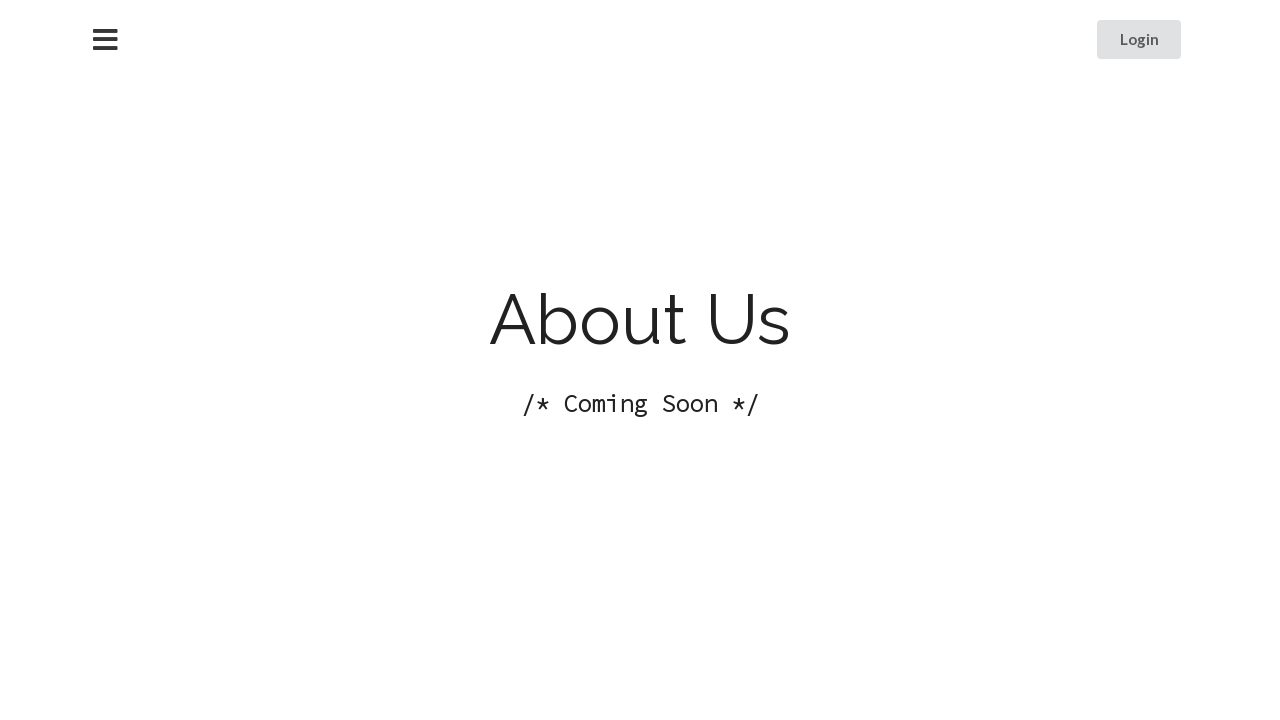

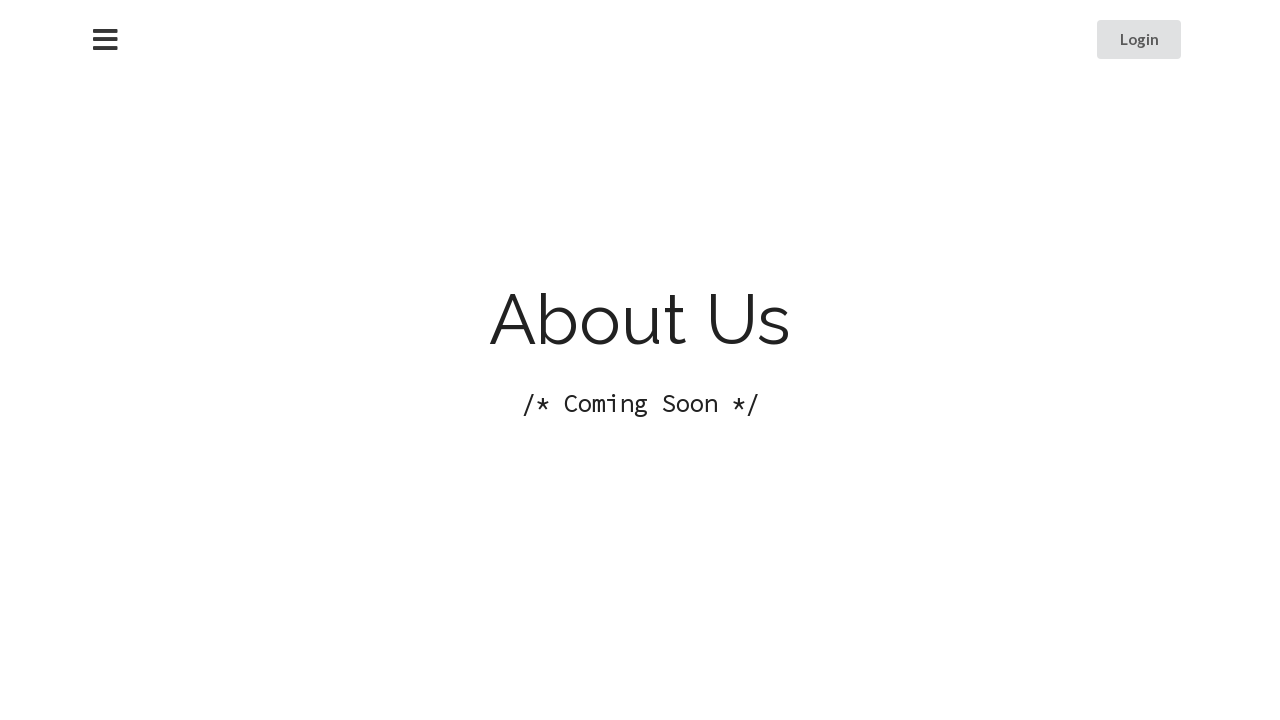